Tests jQuery UI custom dropdown by selecting various number values (12, 1, 10, 19) and verifying the selections are displayed correctly.

Starting URL: https://jqueryui.com/resources/demos/selectmenu/default.html

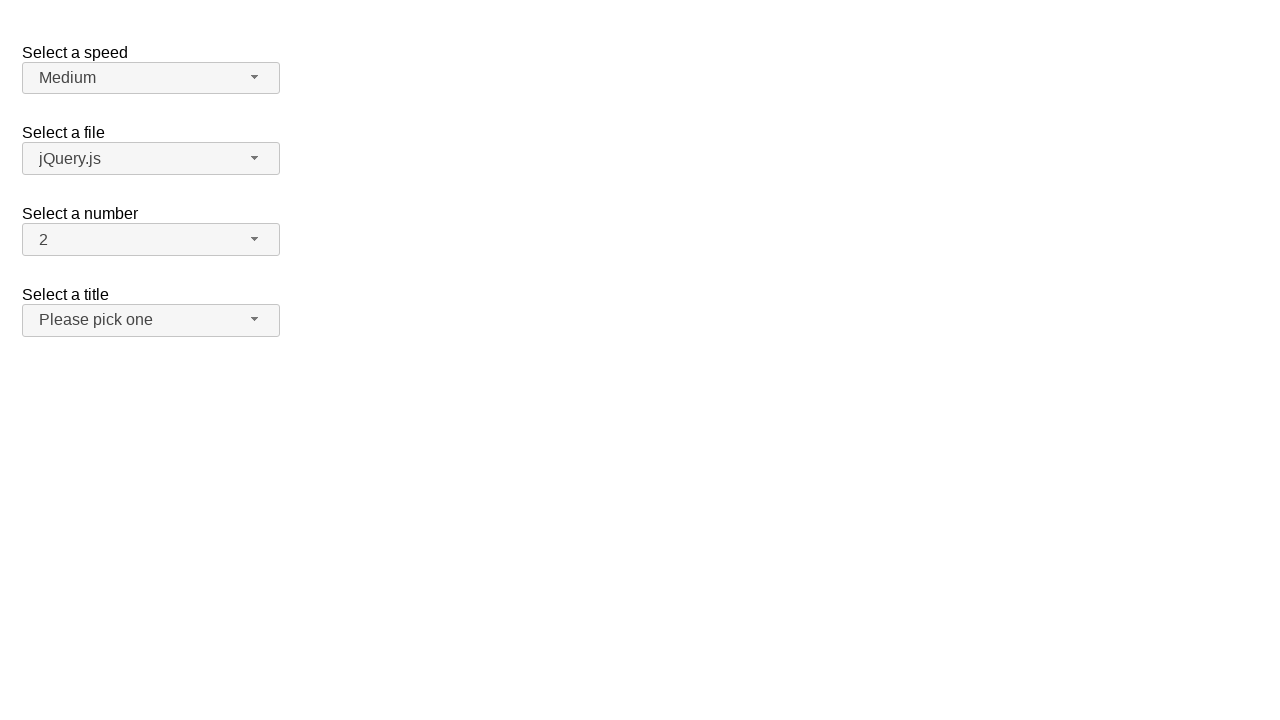

Clicked number dropdown button to open menu at (151, 240) on xpath=//span[@id='number-button']
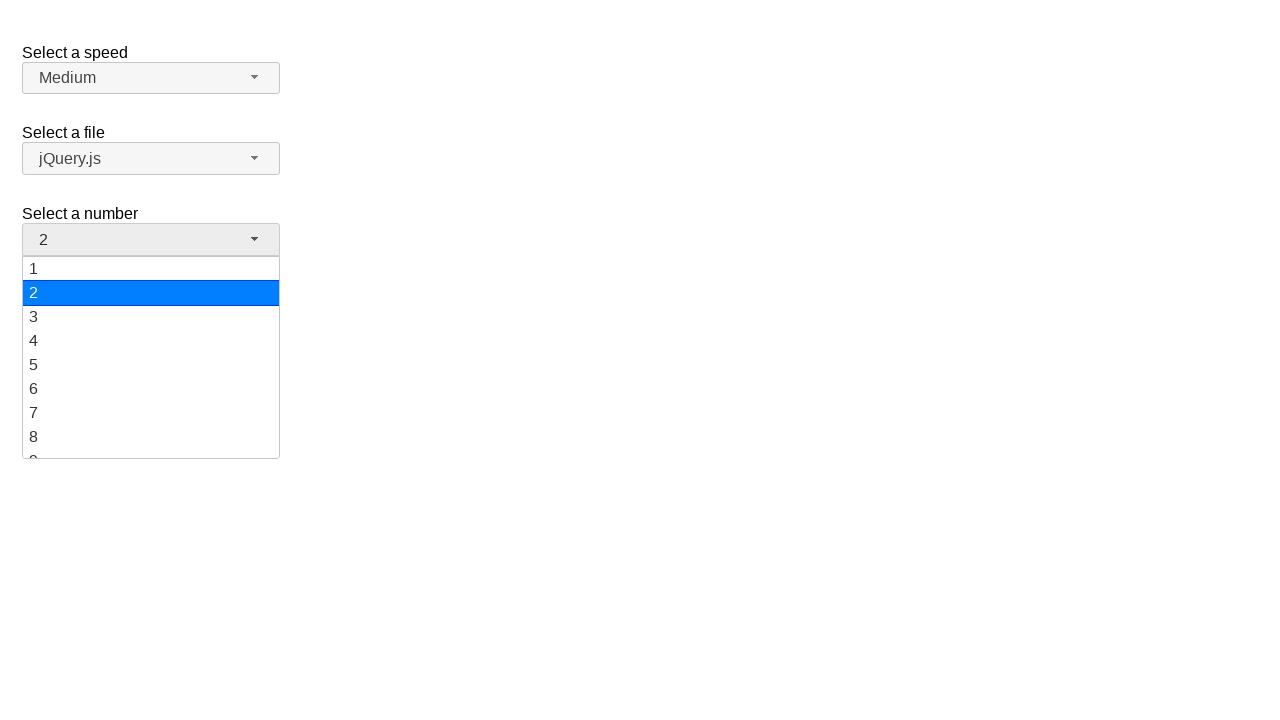

Dropdown menu loaded and is visible
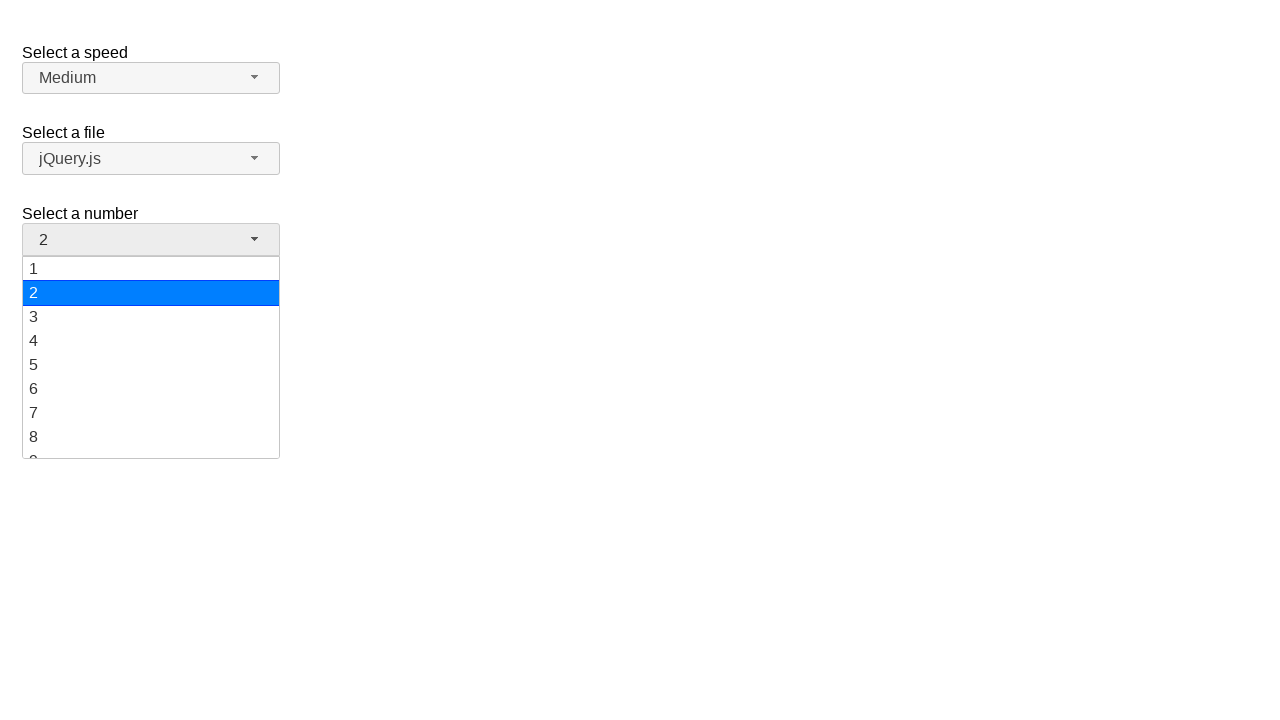

Selected value '12' from dropdown menu at (151, 357) on xpath=//ul[@id='number-menu']//div[text()='12']
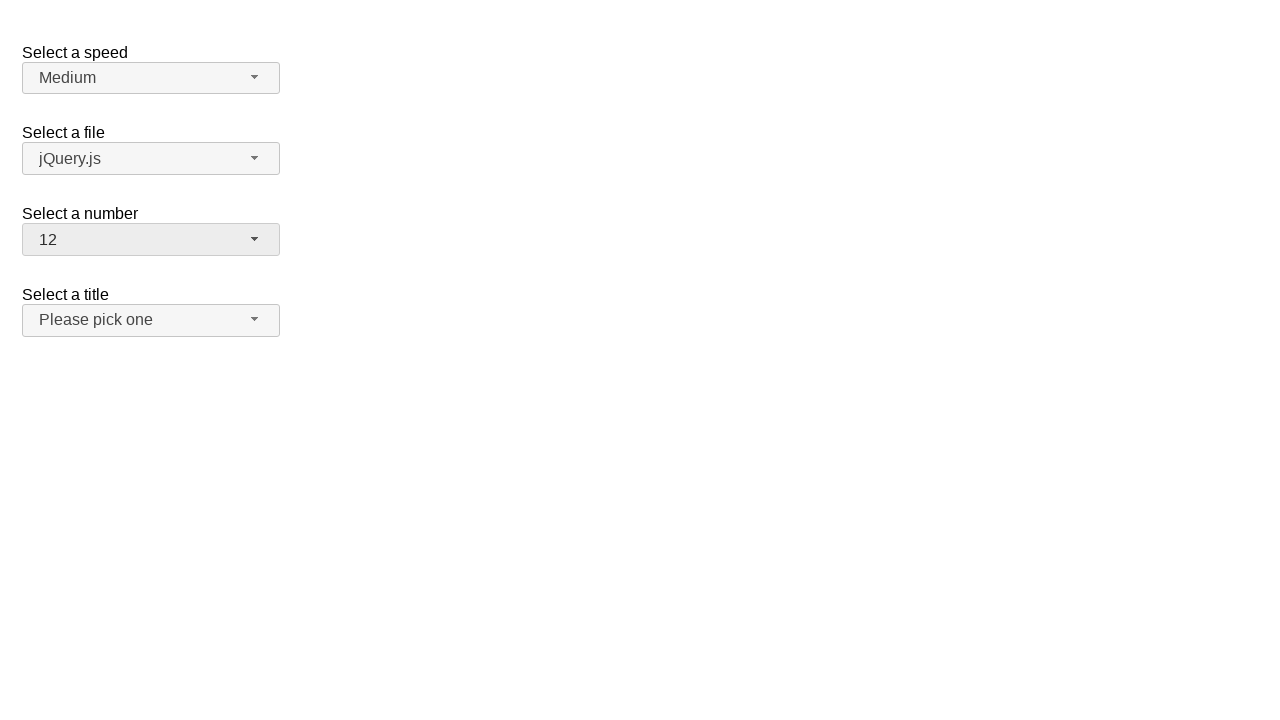

Verified that '12' is now displayed in the dropdown
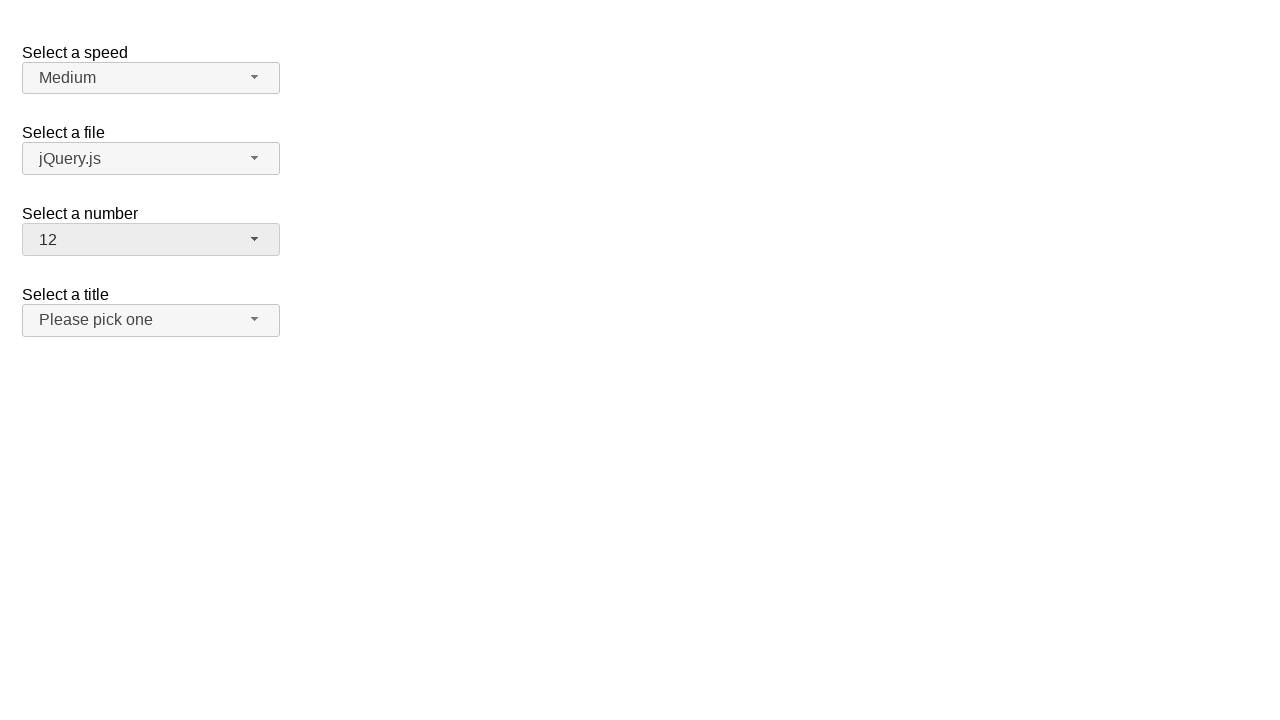

Clicked number dropdown button to open menu at (151, 240) on xpath=//span[@id='number-button']
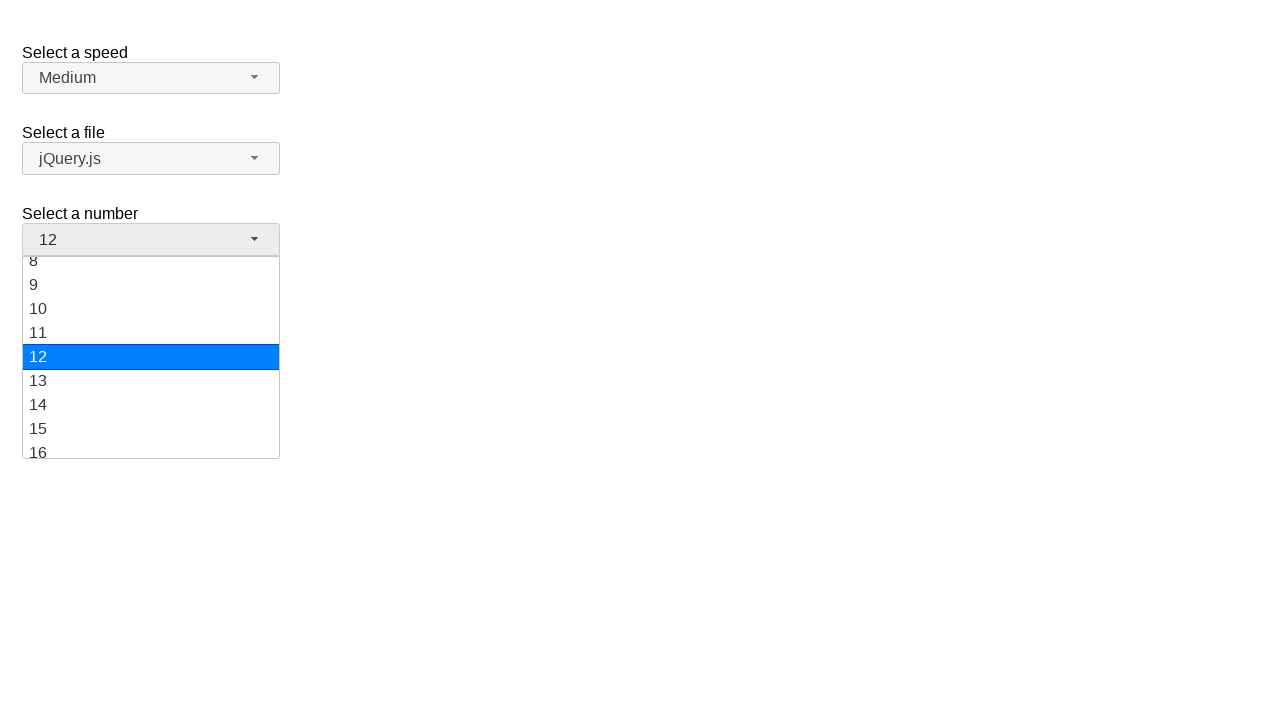

Dropdown menu loaded and is visible
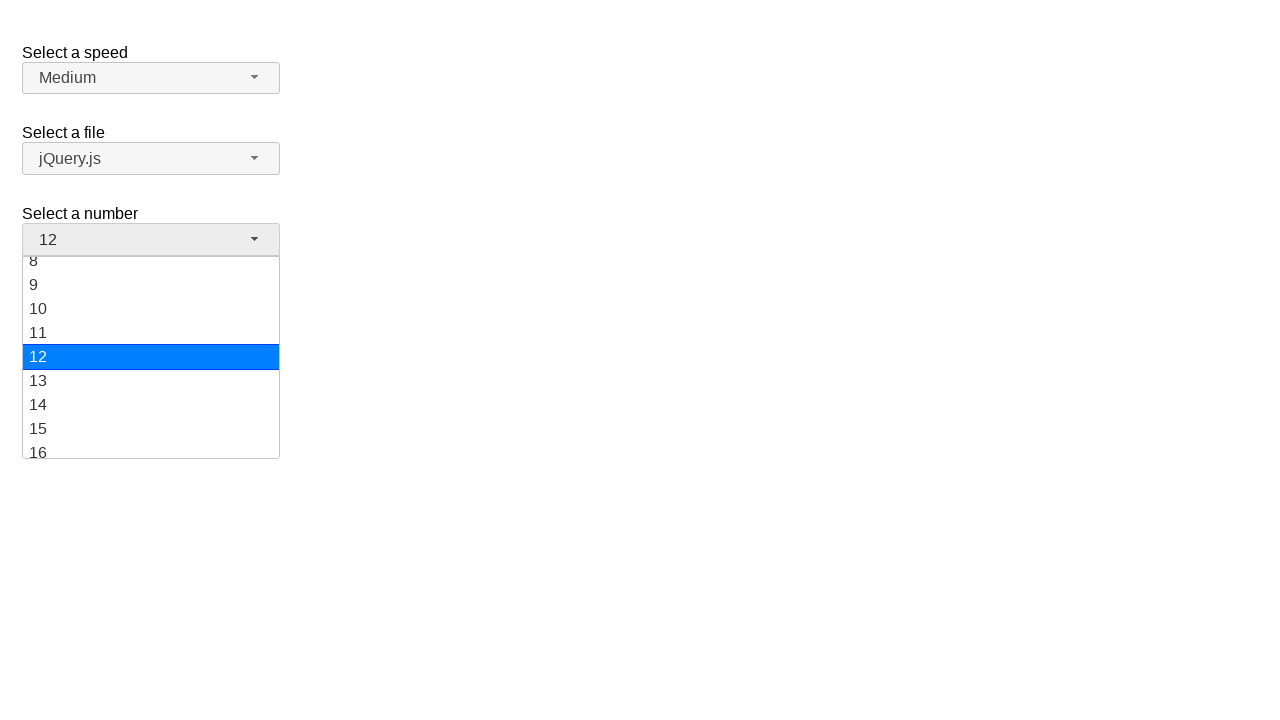

Selected value '1' from dropdown menu at (151, 269) on xpath=//ul[@id='number-menu']//div[text()='1']
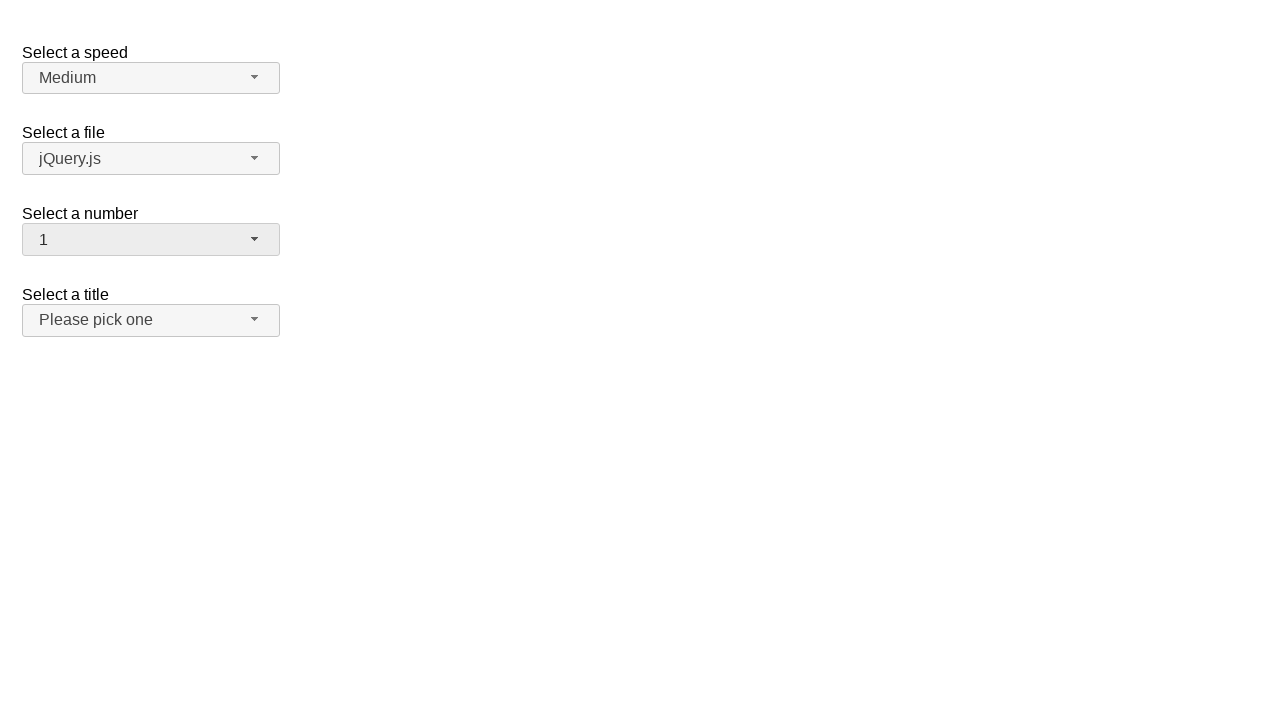

Verified that '1' is now displayed in the dropdown
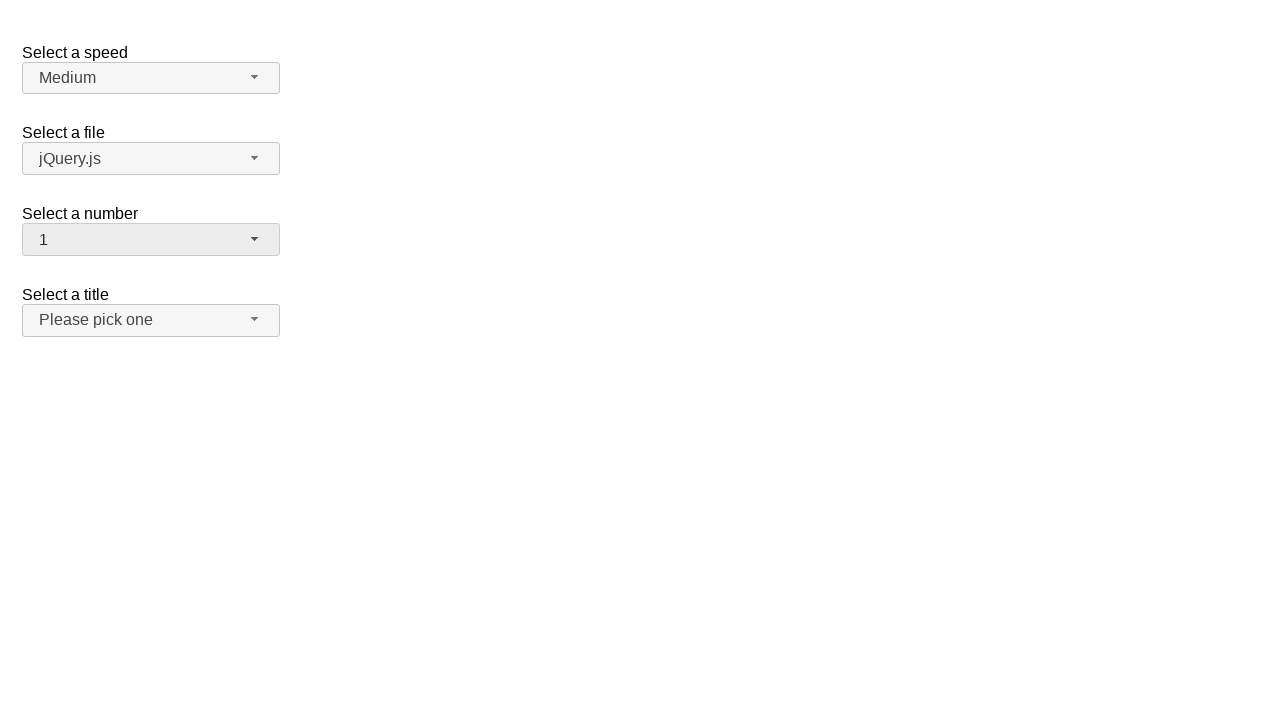

Clicked number dropdown button to open menu at (151, 240) on xpath=//span[@id='number-button']
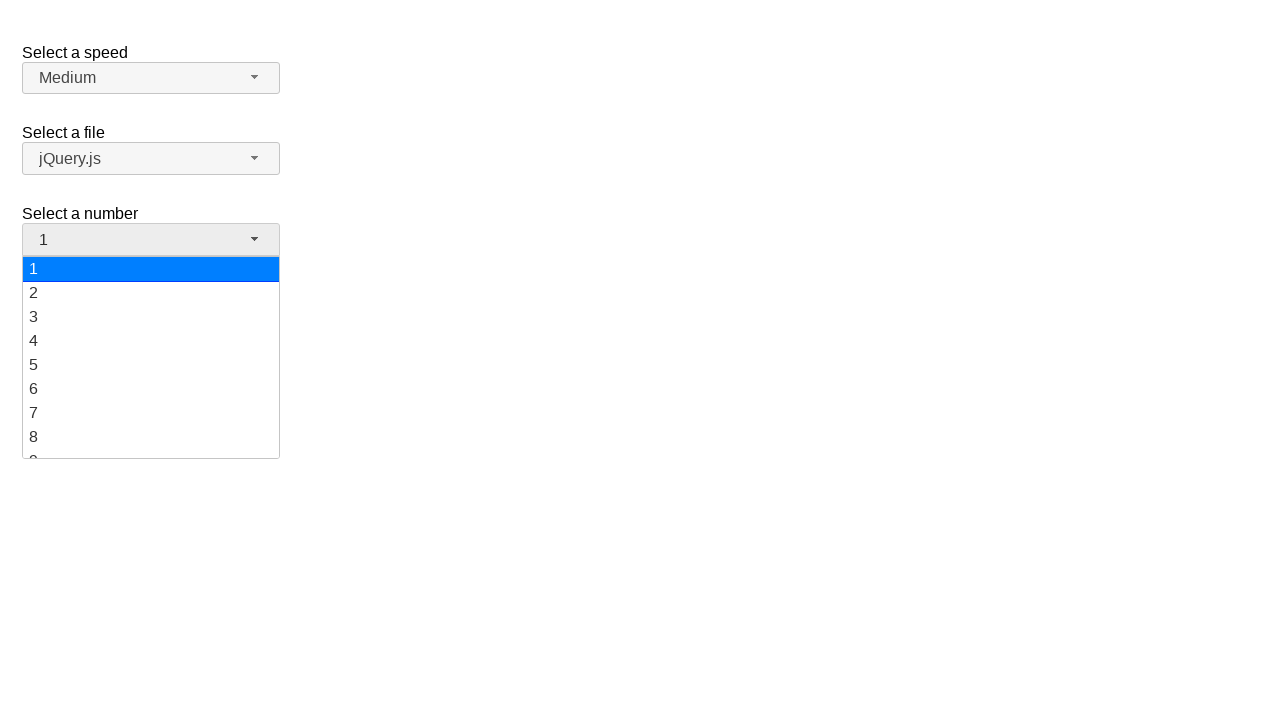

Dropdown menu loaded and is visible
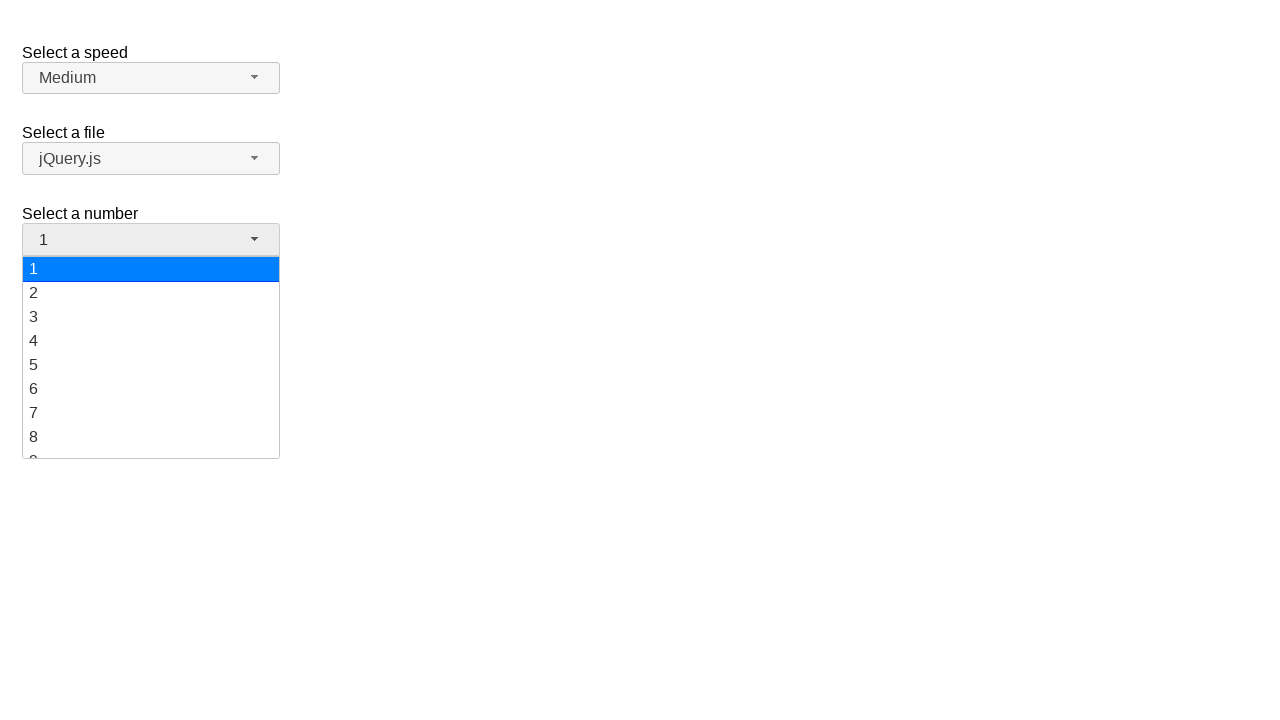

Selected value '10' from dropdown menu at (151, 357) on xpath=//ul[@id='number-menu']//div[text()='10']
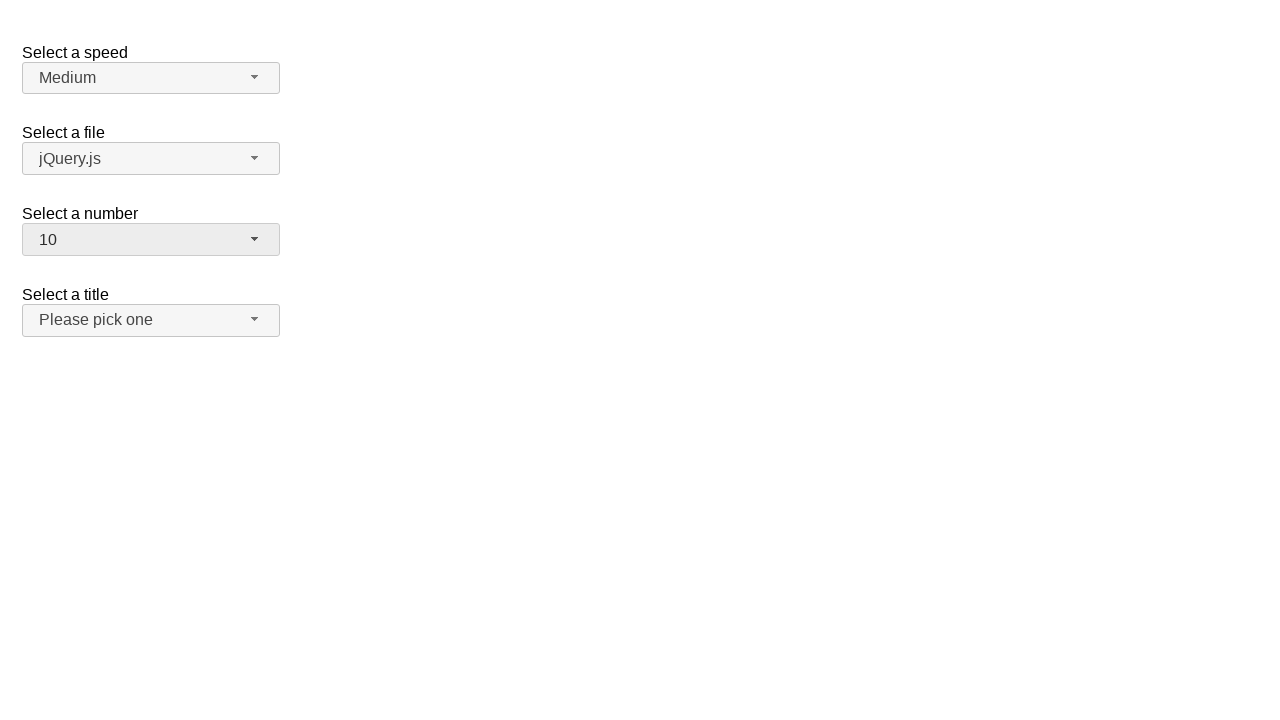

Verified that '10' is now displayed in the dropdown
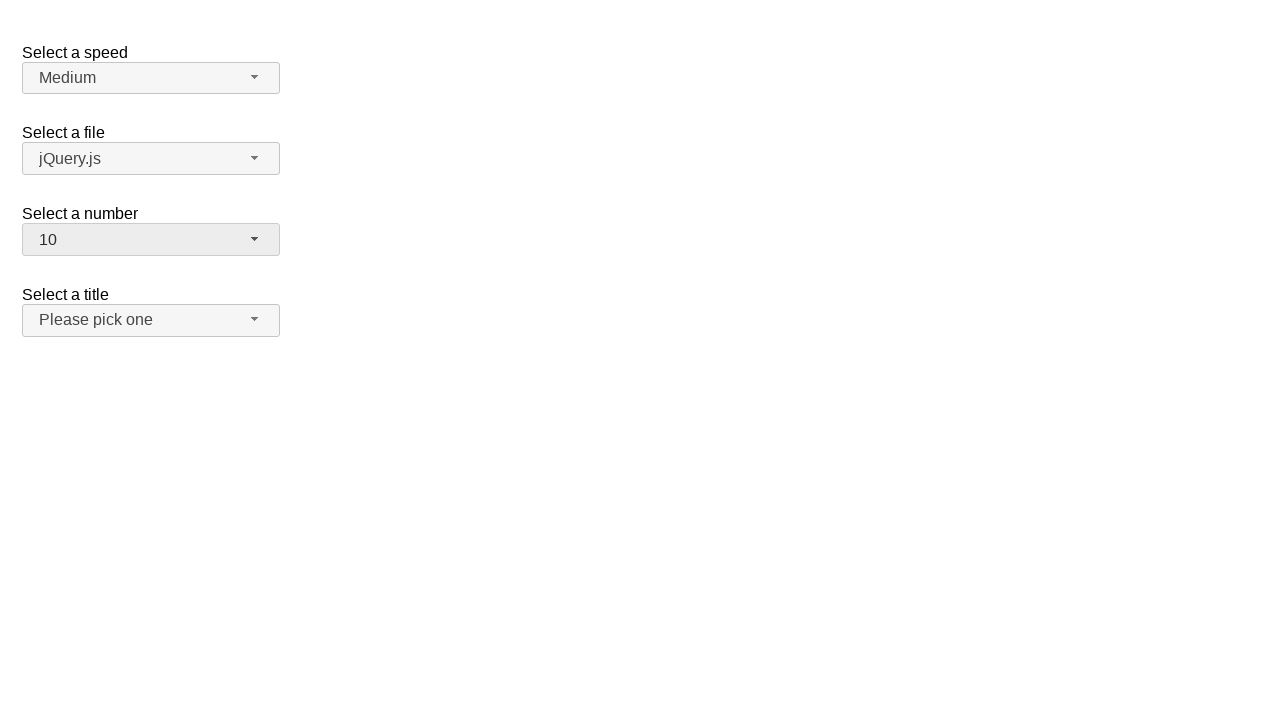

Clicked number dropdown button to open menu at (151, 240) on xpath=//span[@id='number-button']
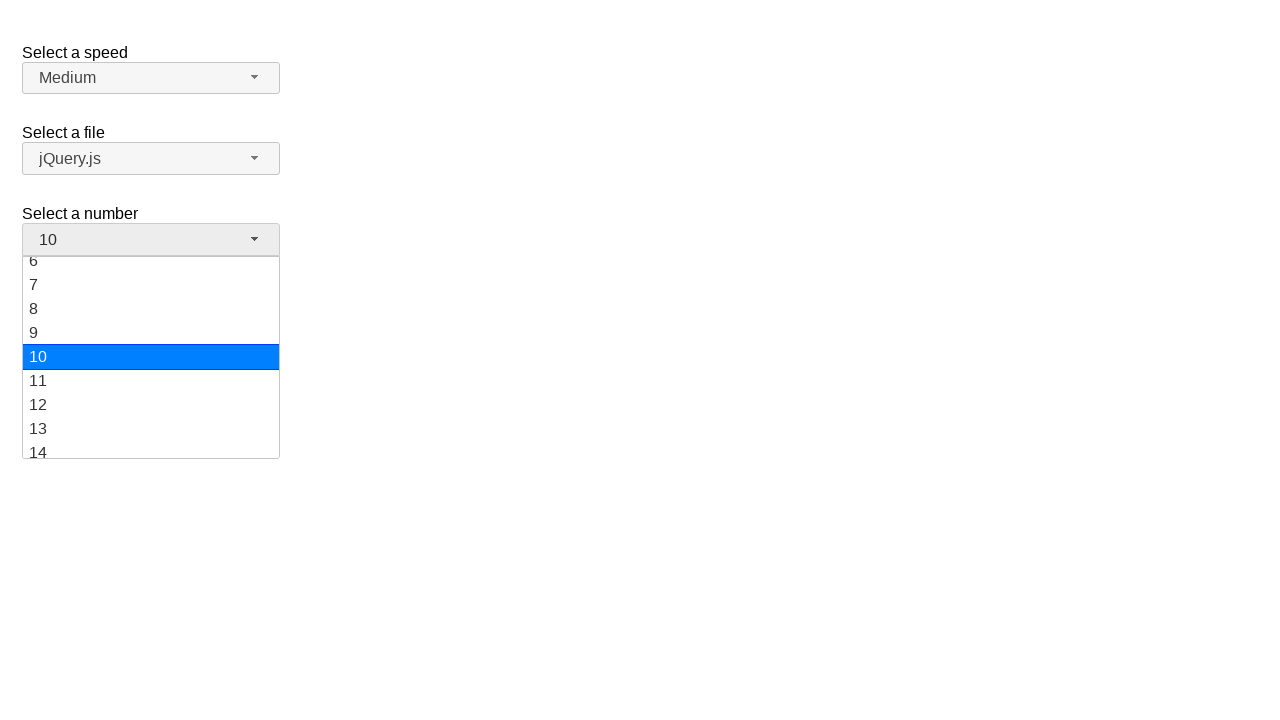

Dropdown menu loaded and is visible
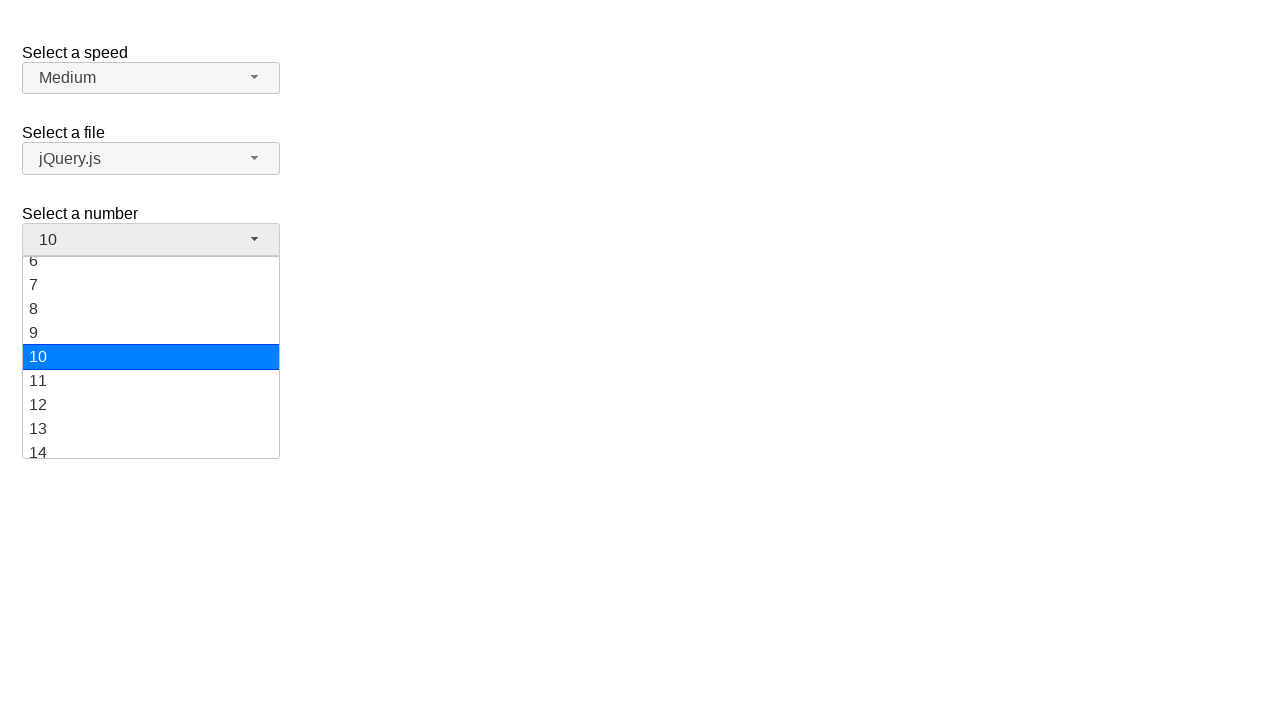

Selected value '19' from dropdown menu at (151, 445) on xpath=//ul[@id='number-menu']//div[text()='19']
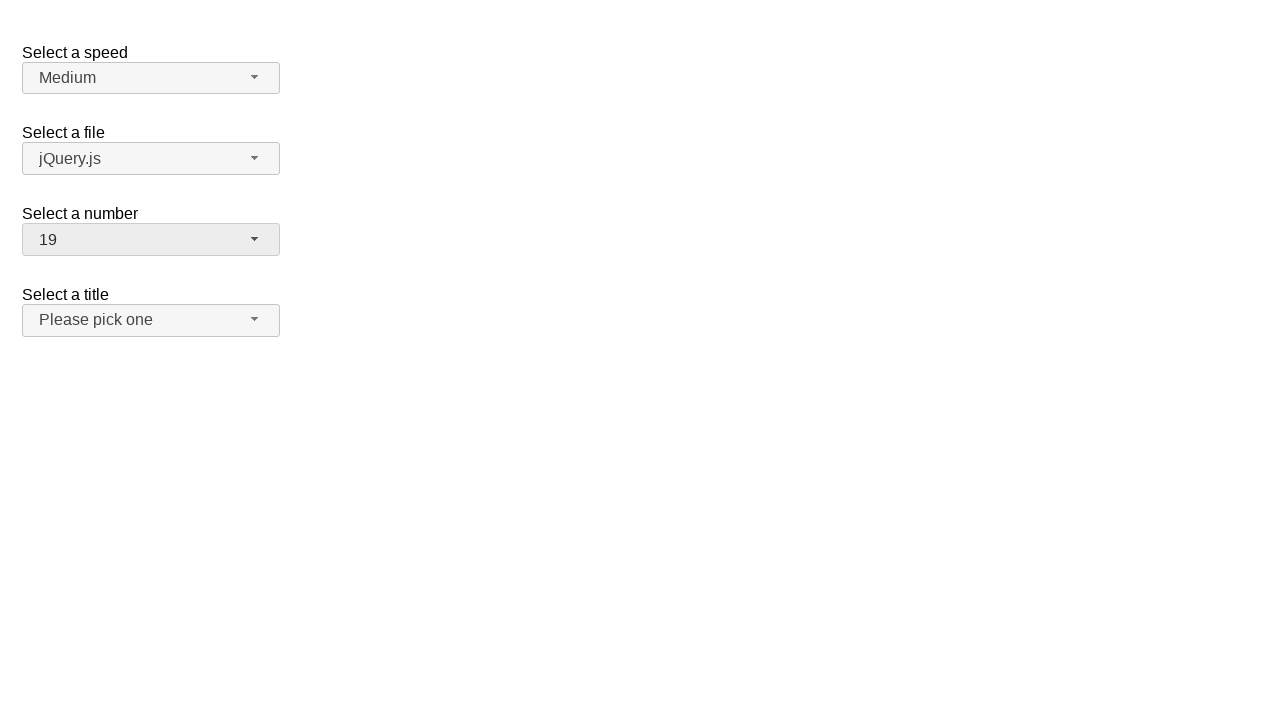

Verified that '19' is now displayed in the dropdown
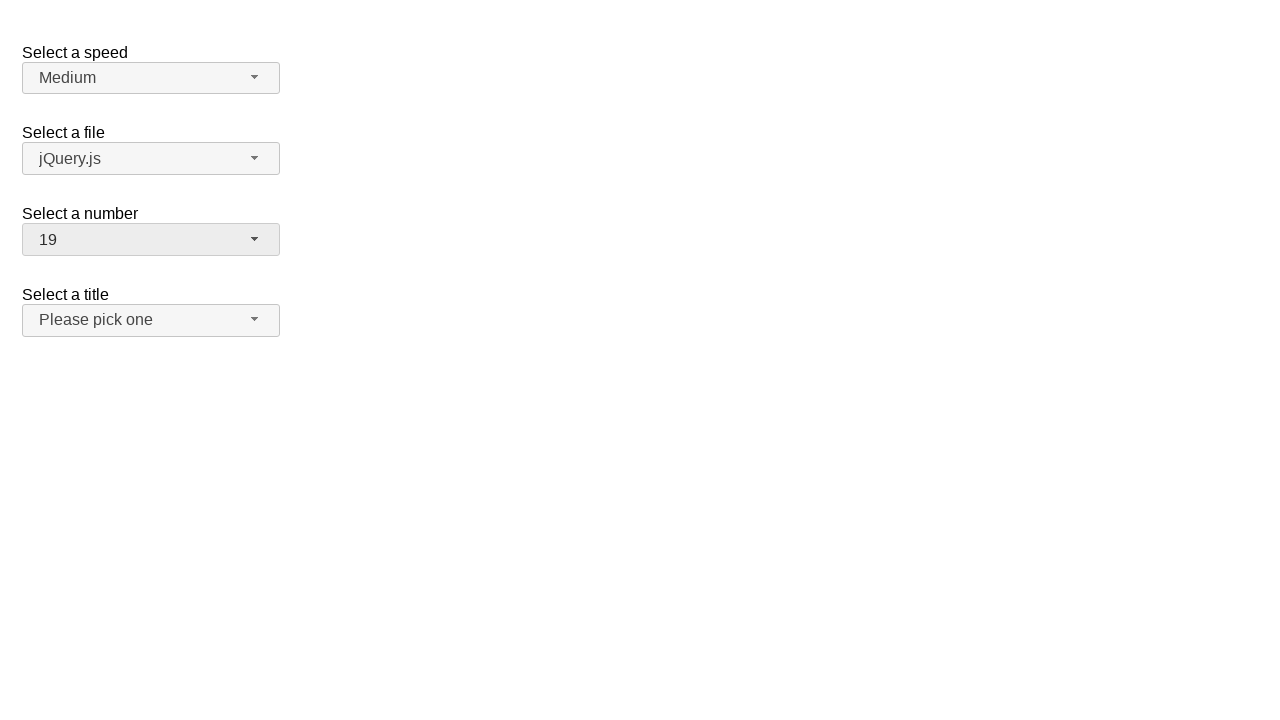

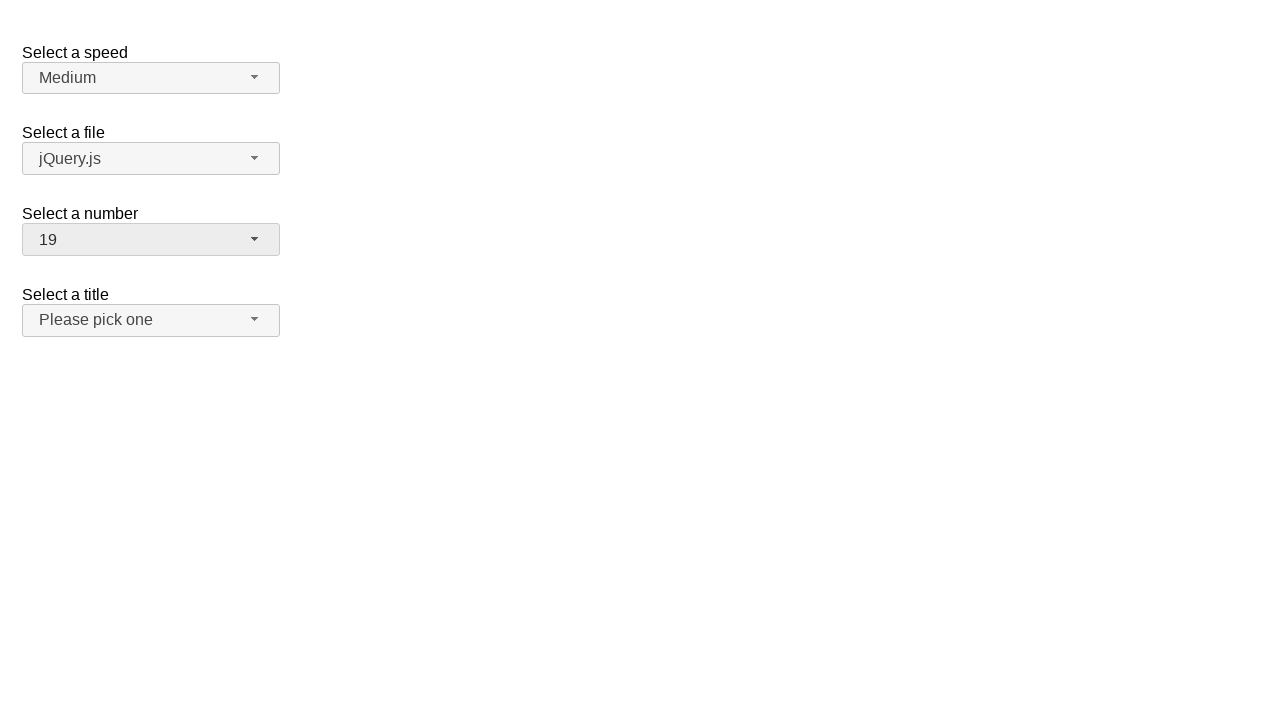